Solves a mathematical captcha by calculating a function from a displayed value, then fills the answer and completes robot verification checkboxes before submitting

Starting URL: https://suninjuly.github.io/math.html

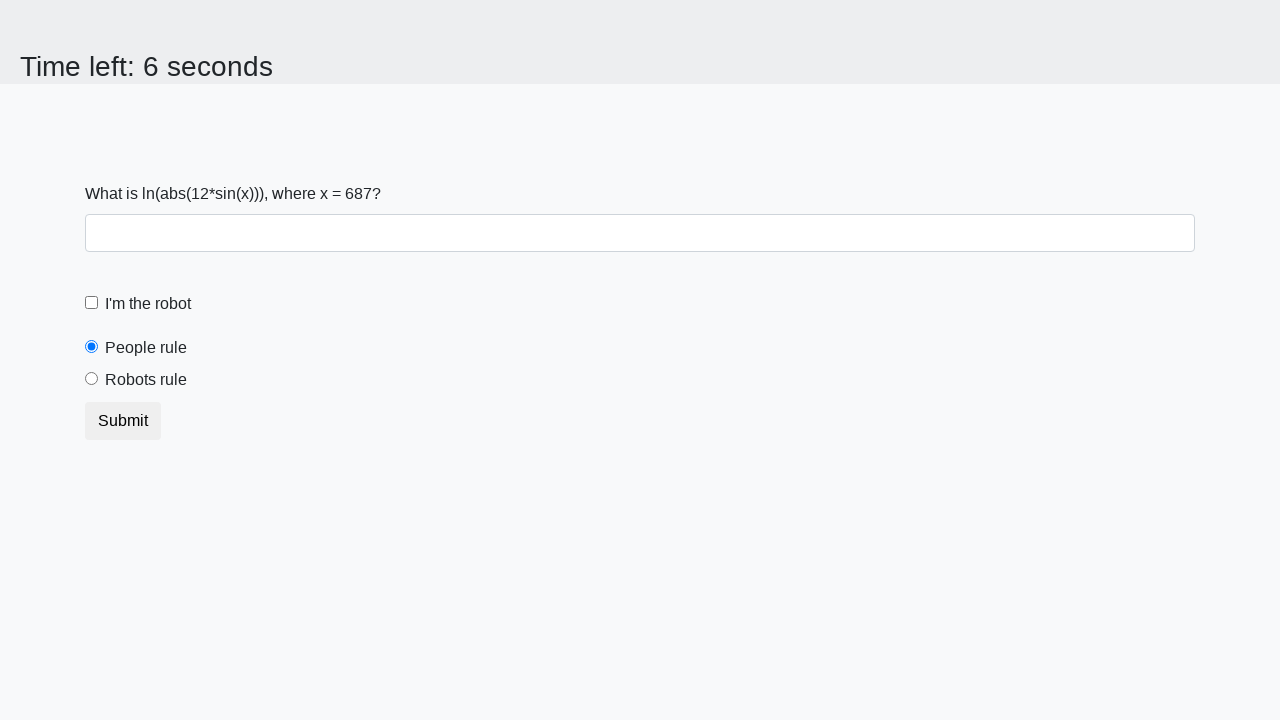

Located the input value element
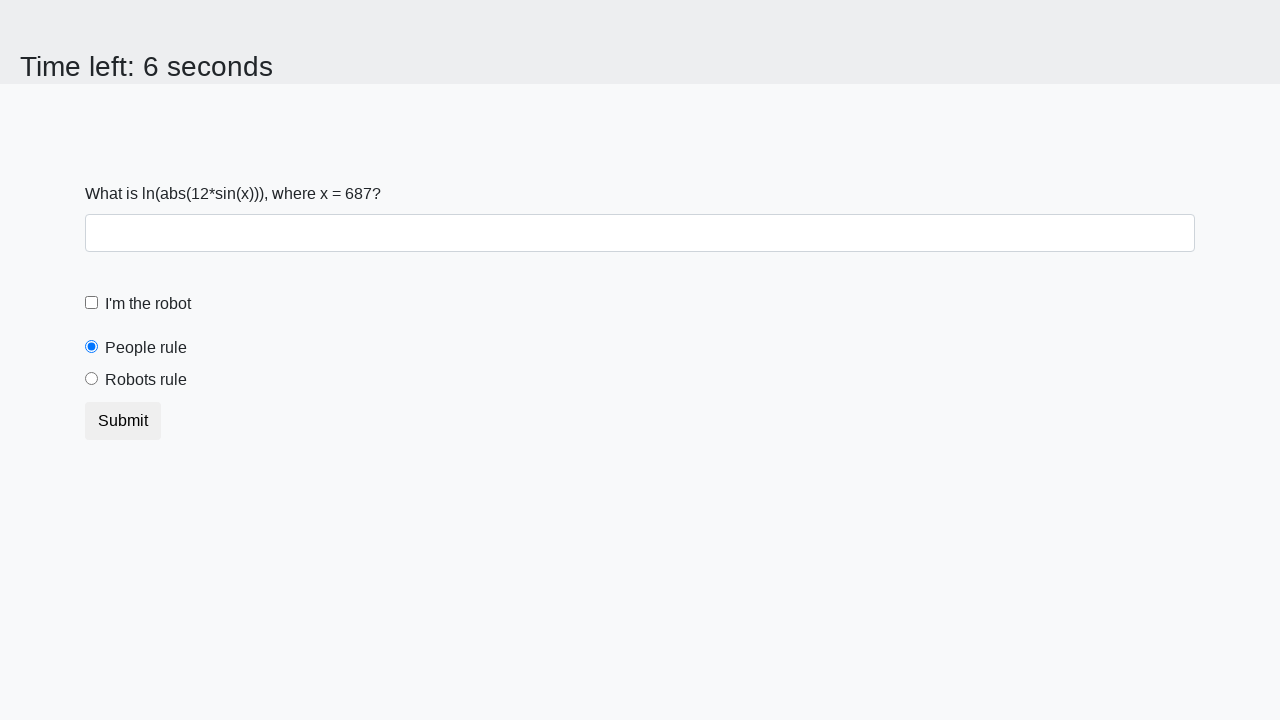

Retrieved x value from page: 687
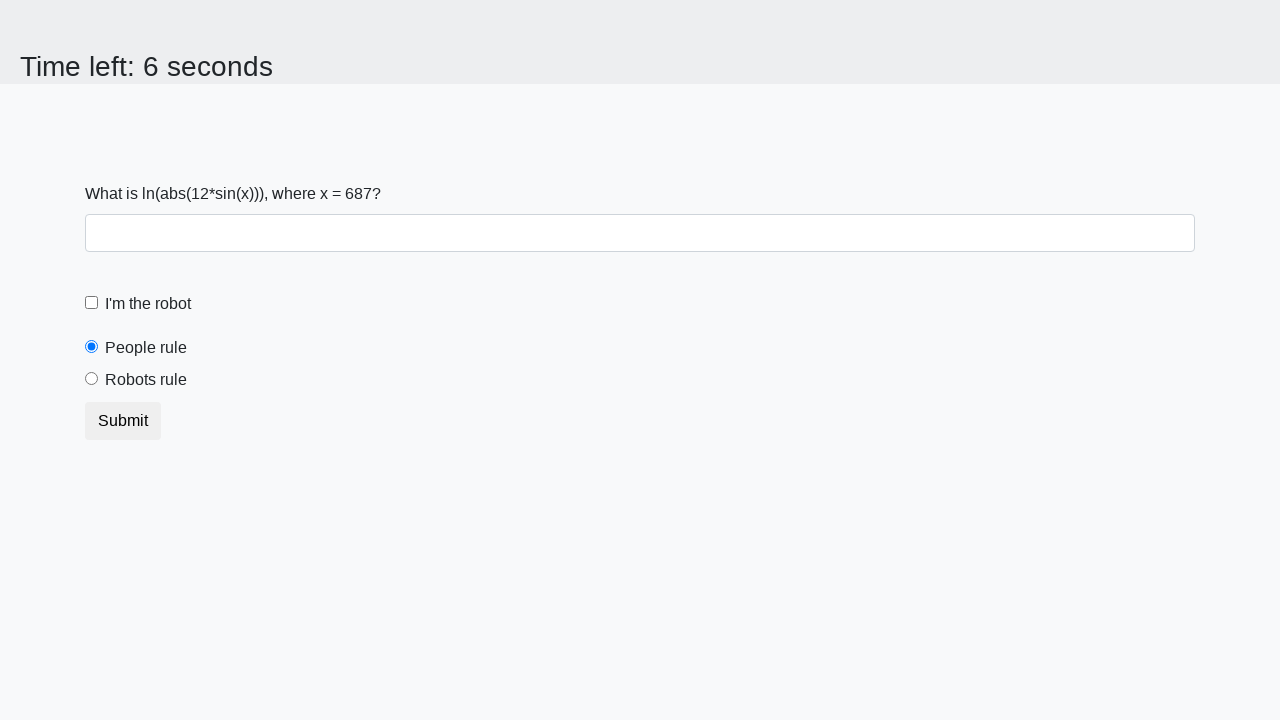

Calculated captcha answer: 2.3178932574520554
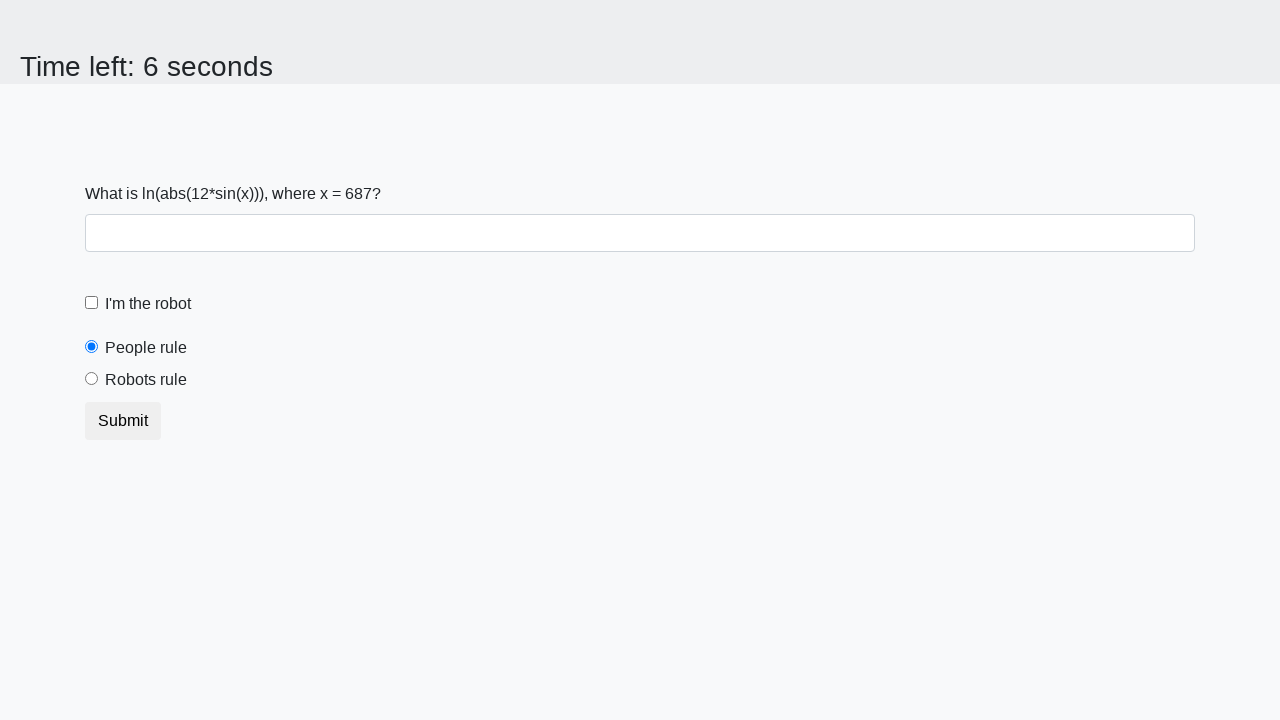

Filled the answer field with calculated result on #answer
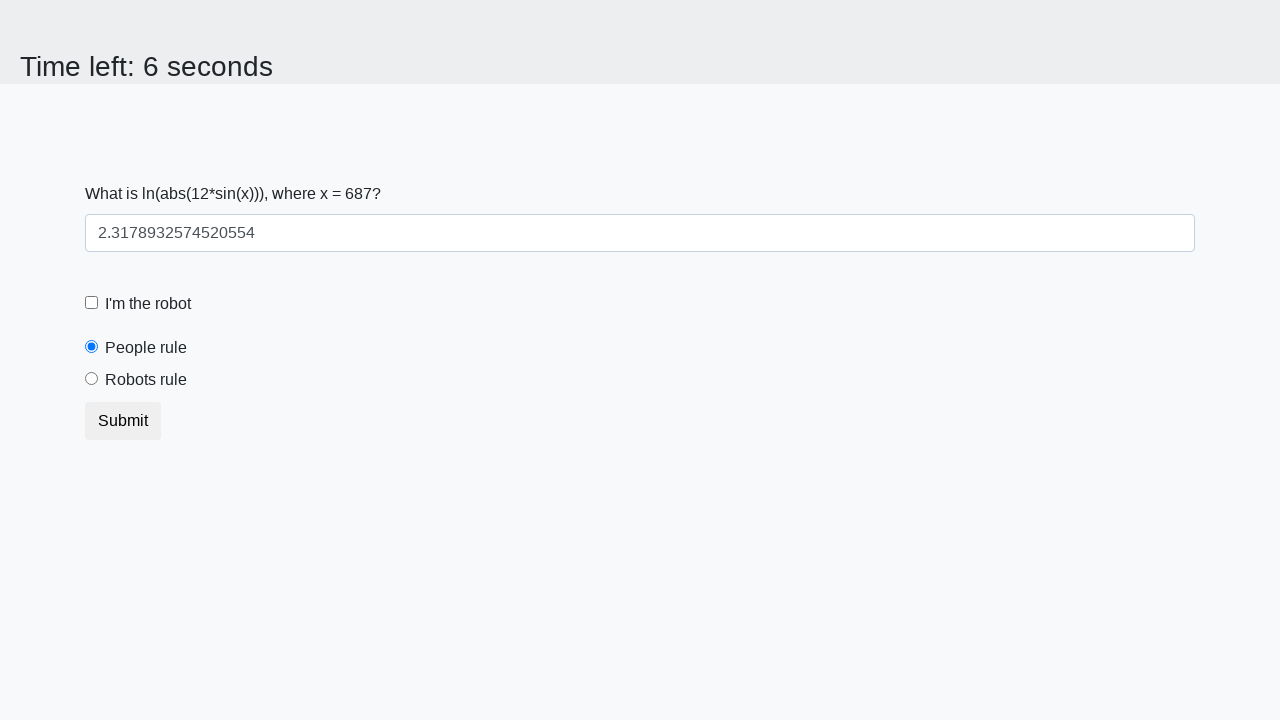

Clicked the robot checkbox at (148, 304) on [for='robotCheckbox']
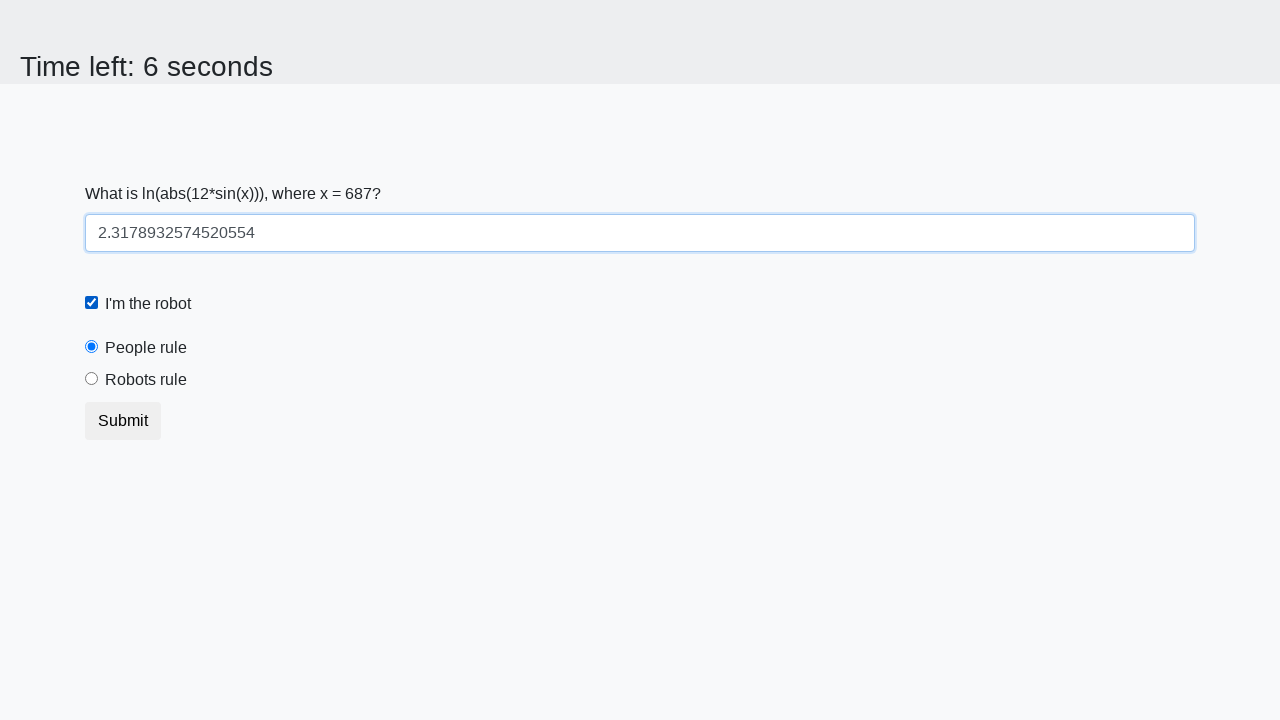

Clicked the robots rule radio button at (146, 380) on [for='robotsRule']
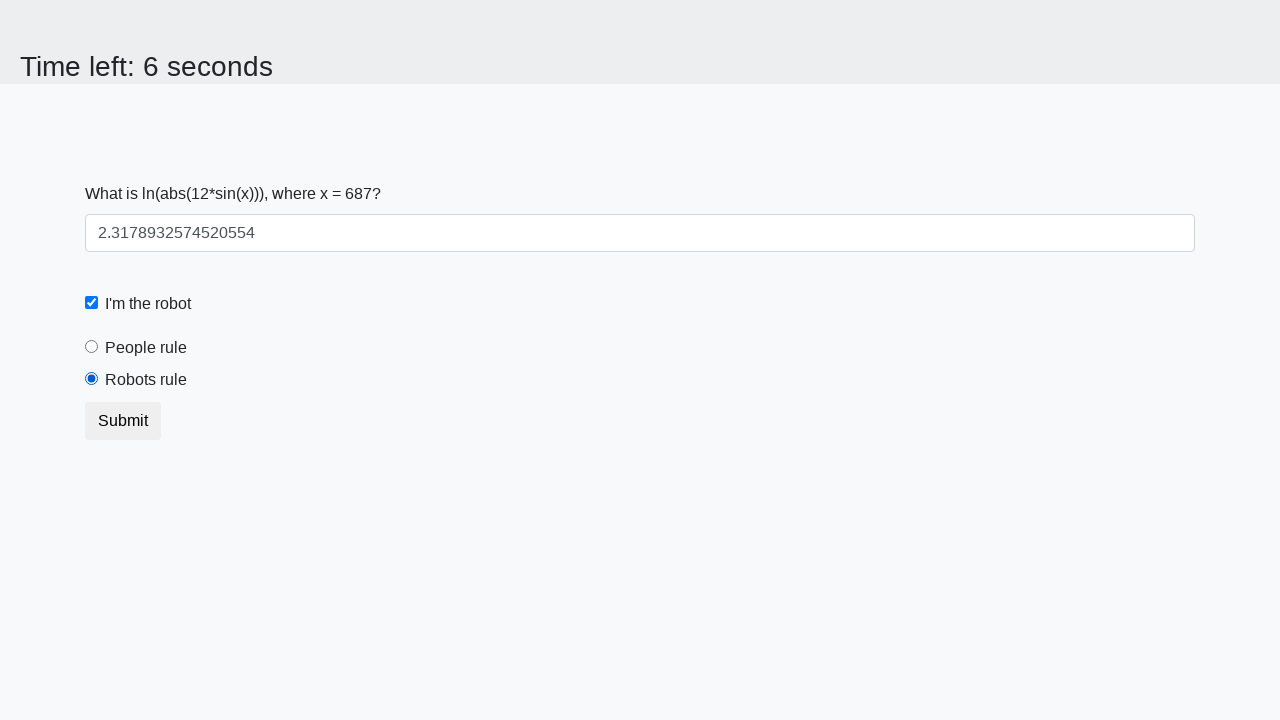

Clicked submit button to complete verification at (123, 421) on .btn.btn-default
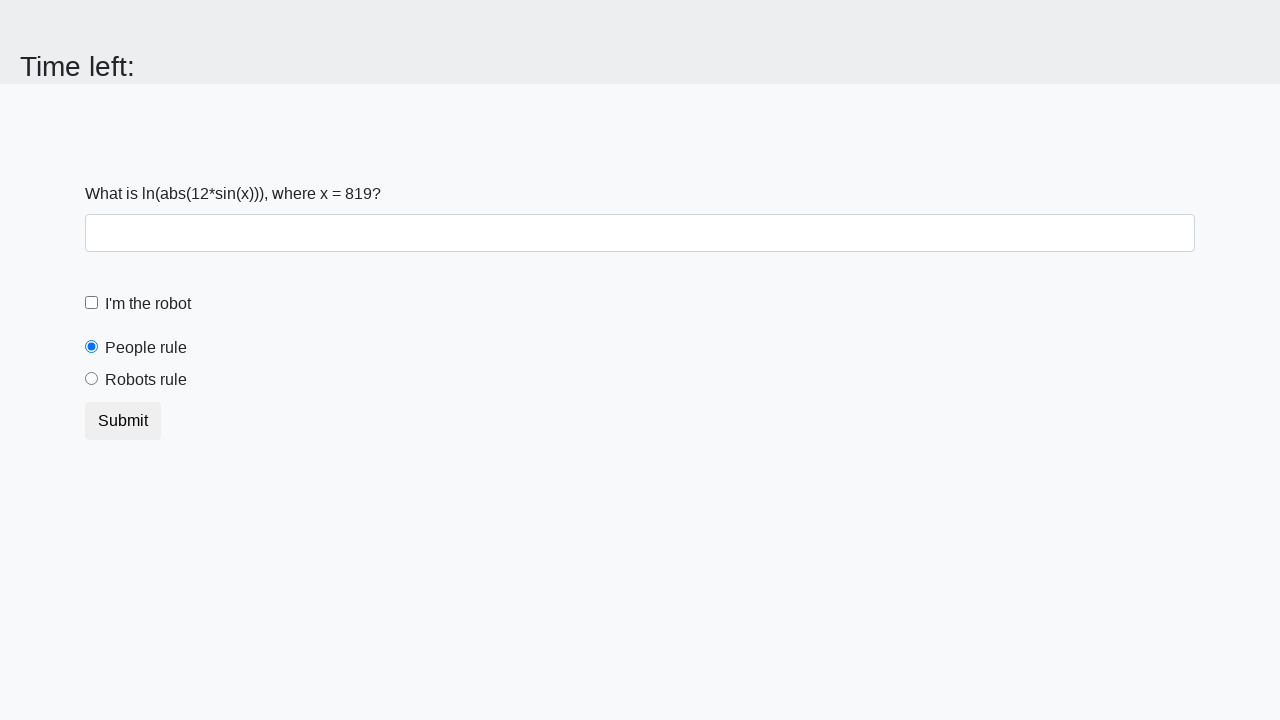

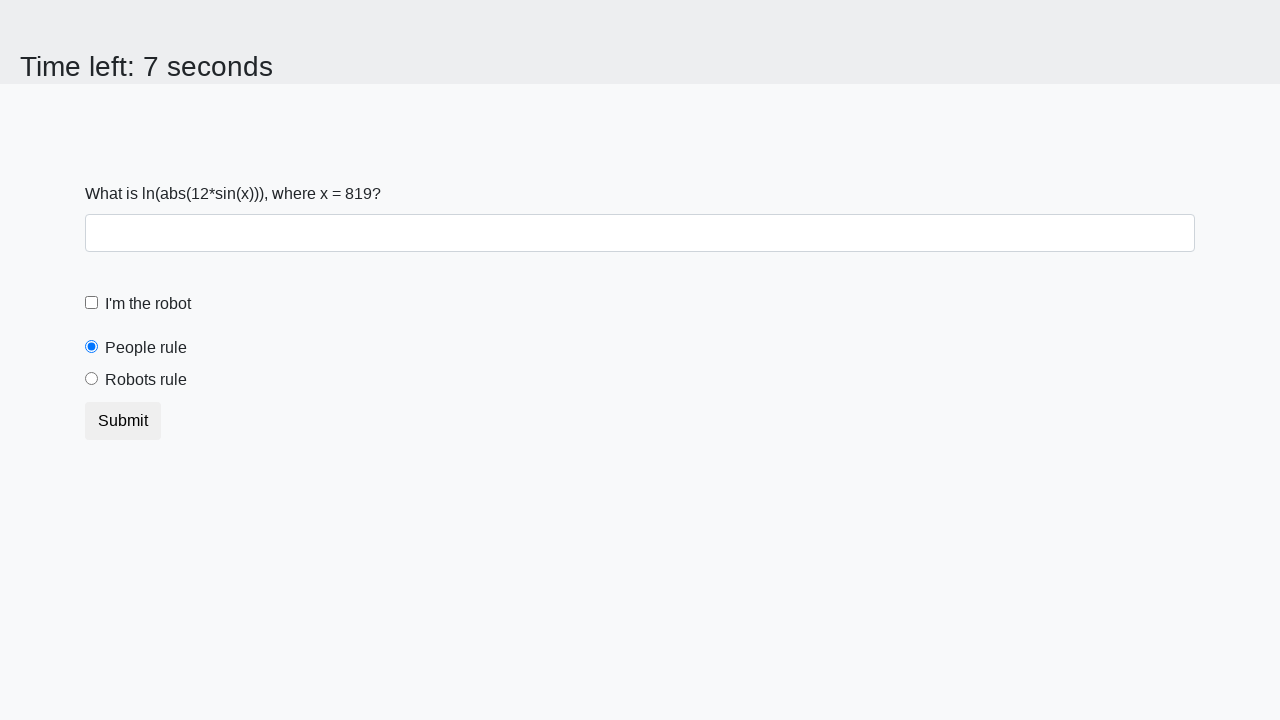